Tests dynamic data loading by clicking a button to load new user information and verifying the first name is displayed

Starting URL: http://syntaxprojects.com/dynamic-data-loading-demo.php

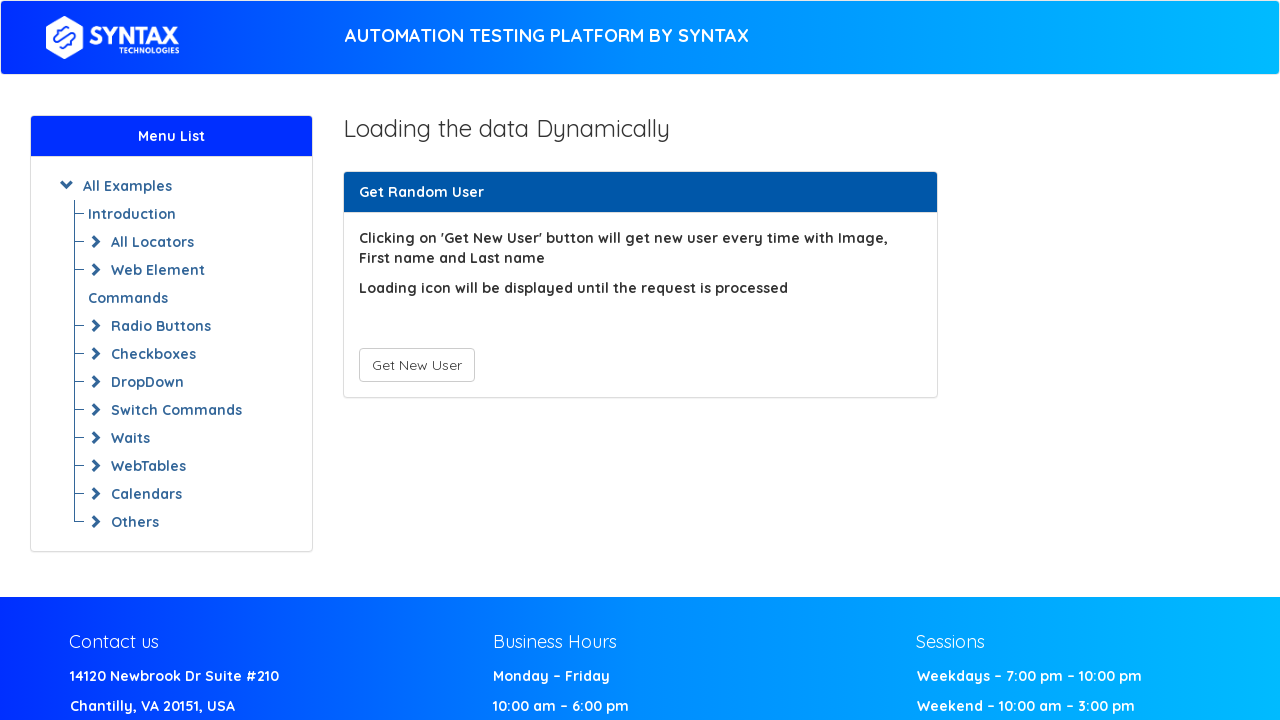

Clicked button to load new user data at (416, 365) on button#save
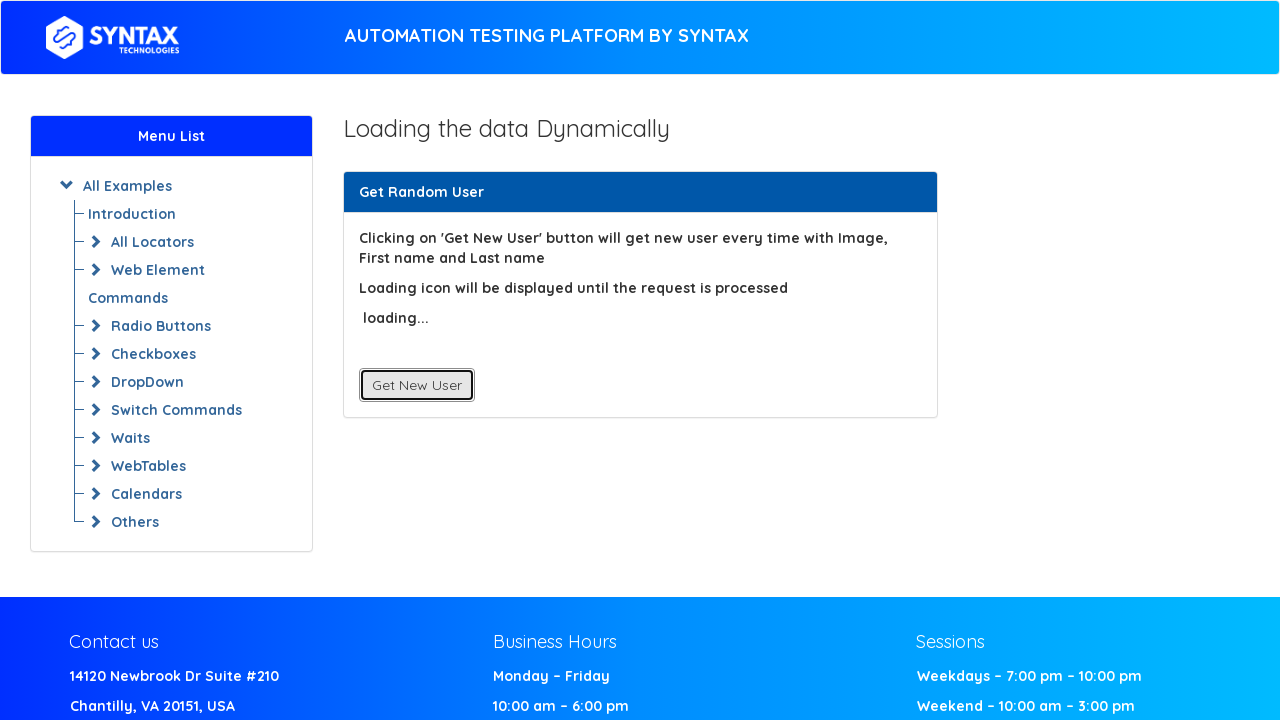

First name element appeared with loaded data
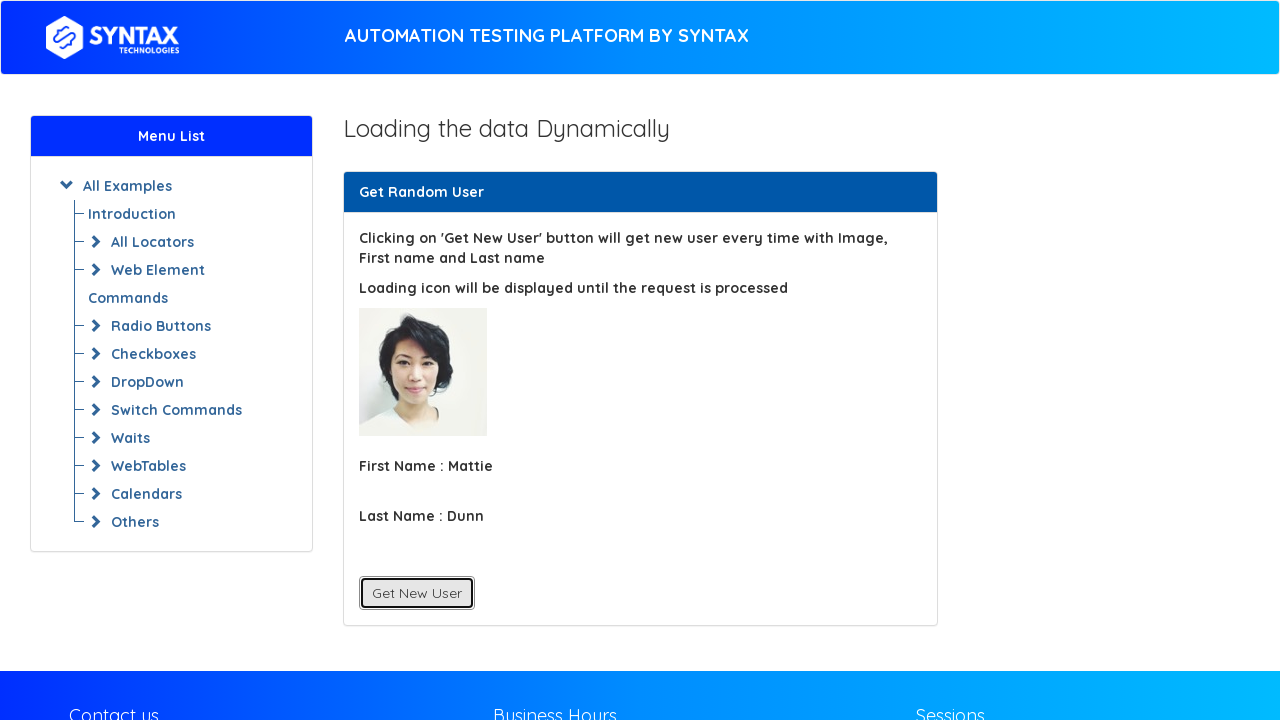

Located first name element
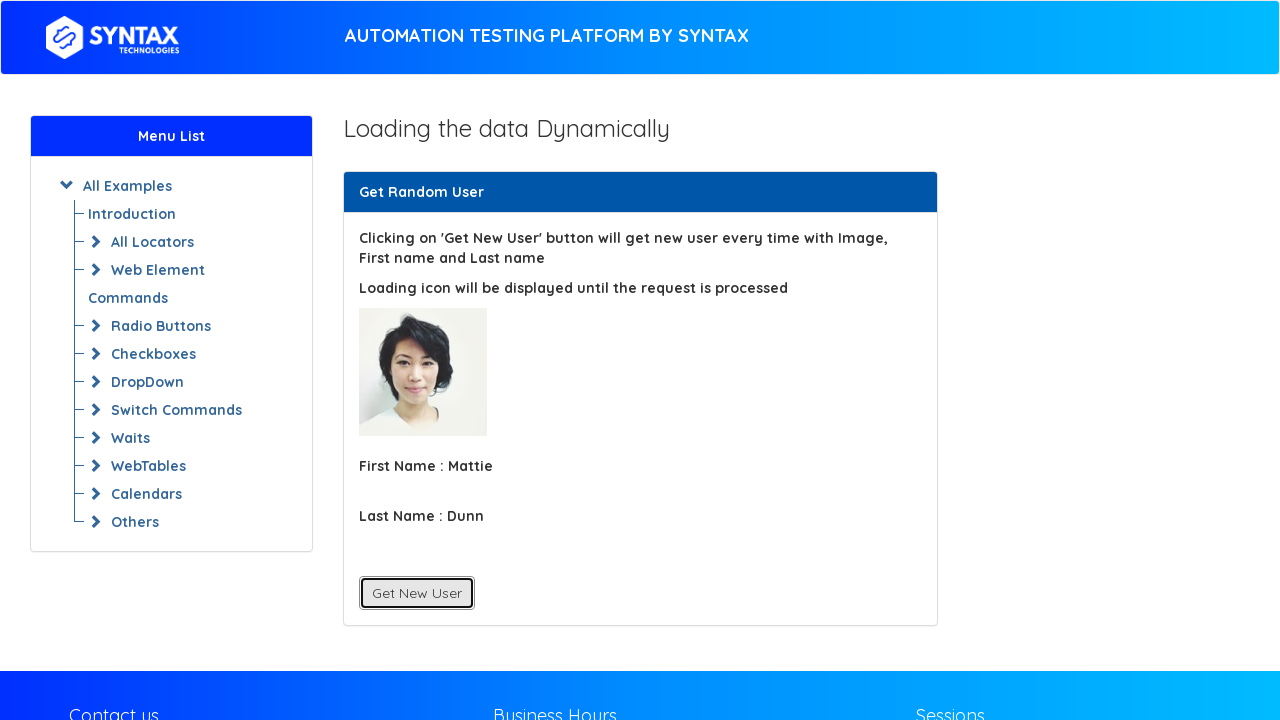

Retrieved first name text content
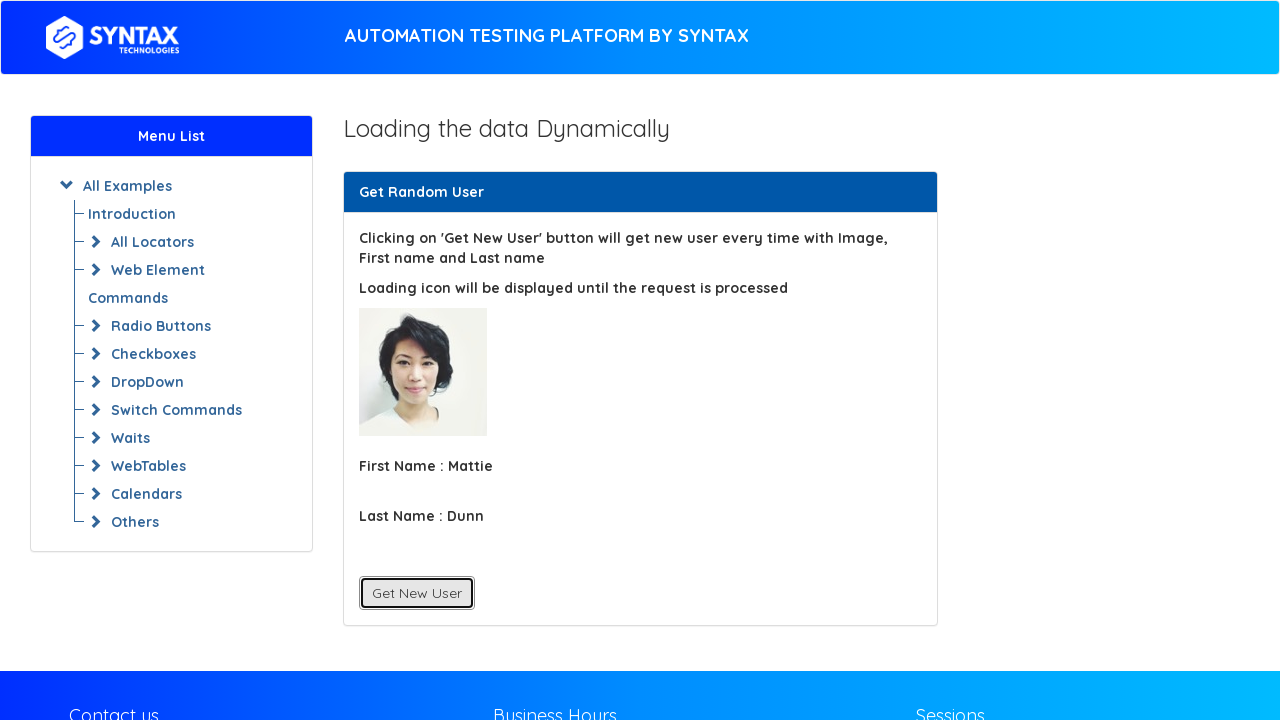

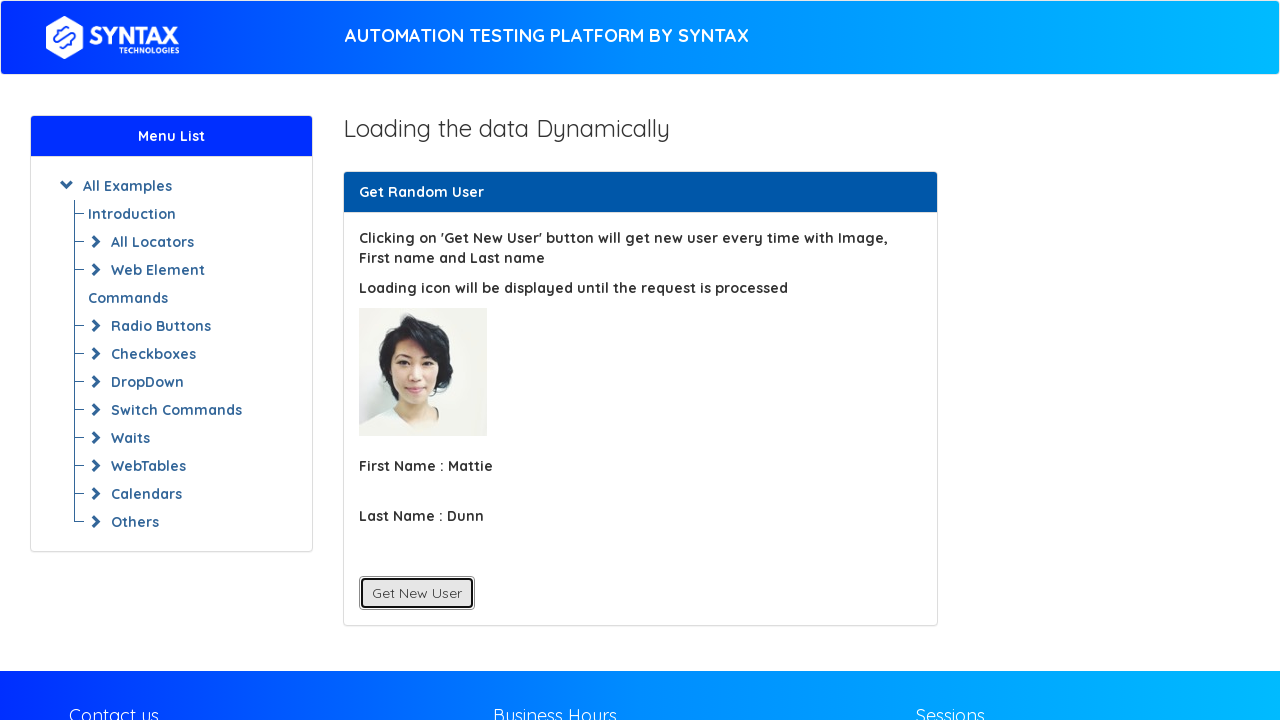